Tests joining a live streaming student session by entering a student name and clicking OK to join. The script simulates a student joining a video conferencing session.

Starting URL: https://live.monetanalytics.com/stu_proc/student.html#

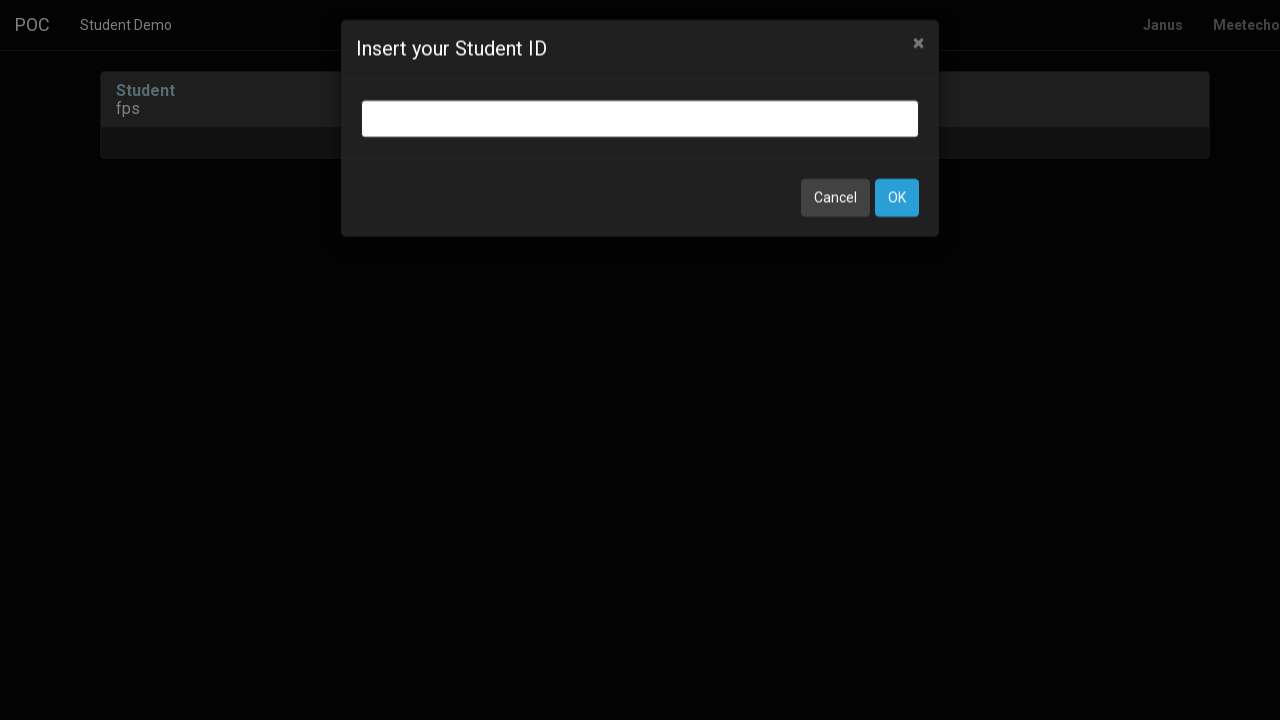

Granted permissions for camera and microphone
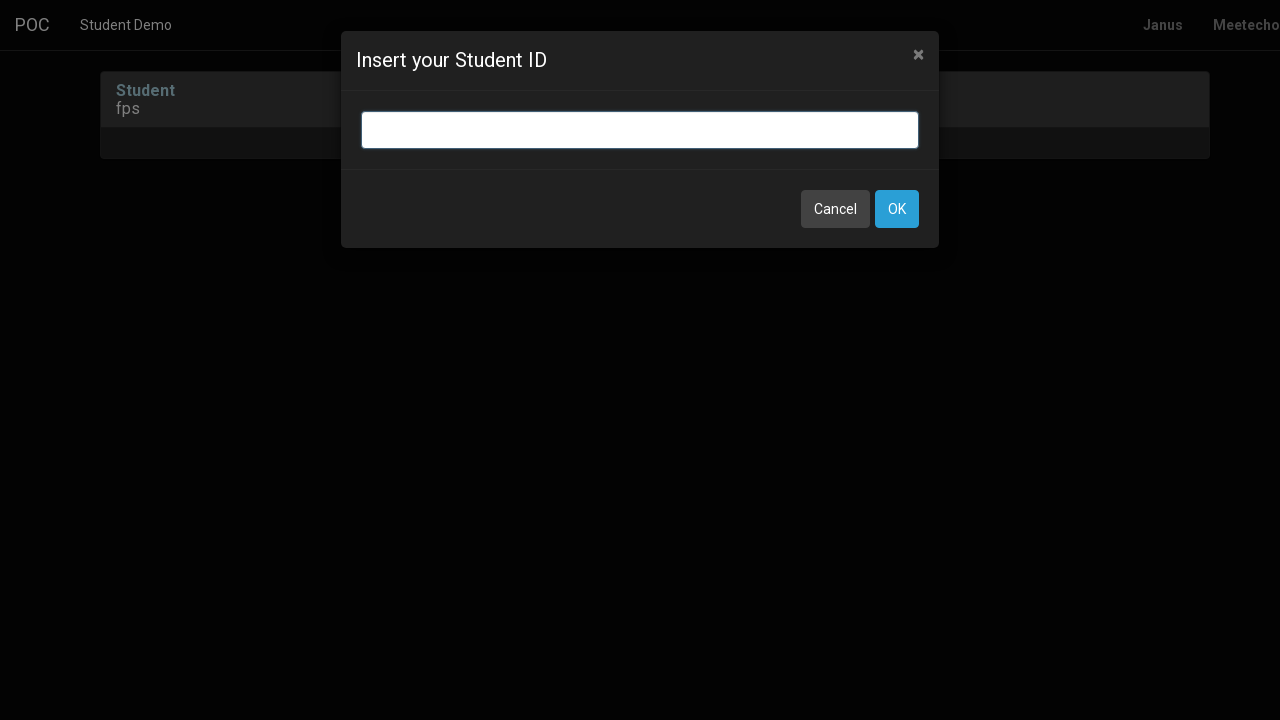

Entered student name 'Student-2' in the input field on input.bootbox-input.bootbox-input-text.form-control
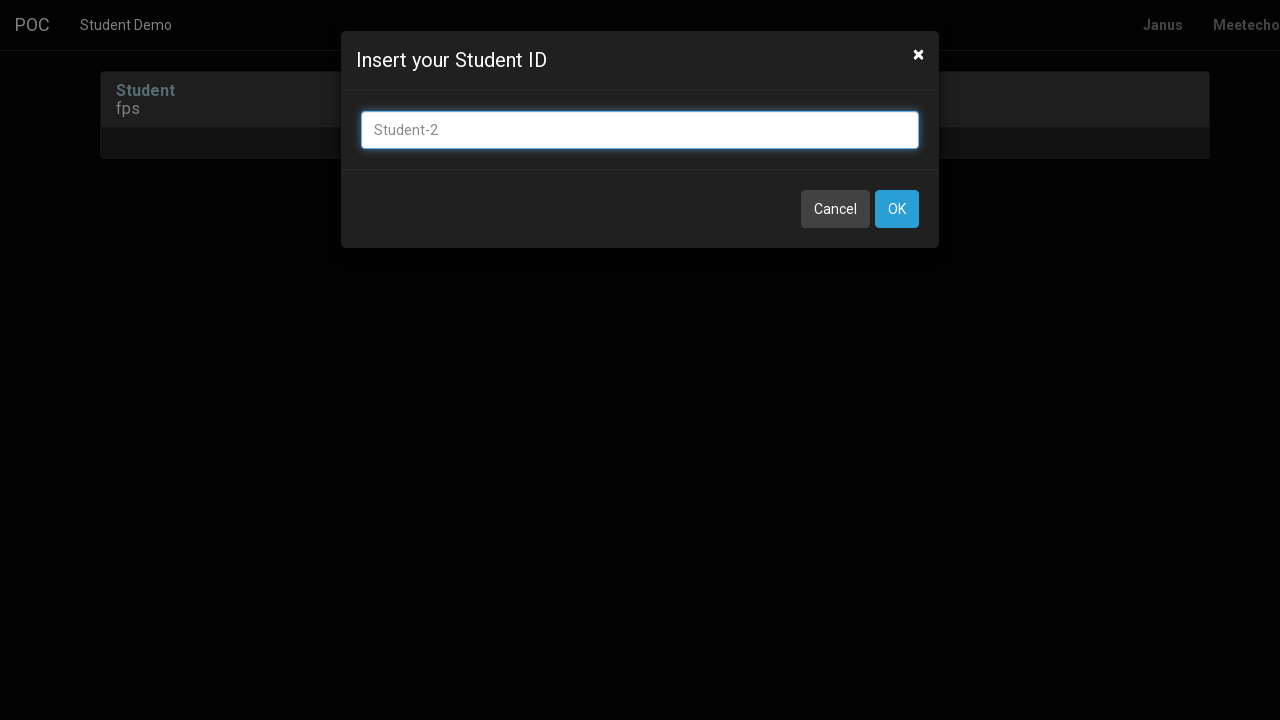

Clicked OK button to join the live streaming session at (897, 209) on button:has-text('OK')
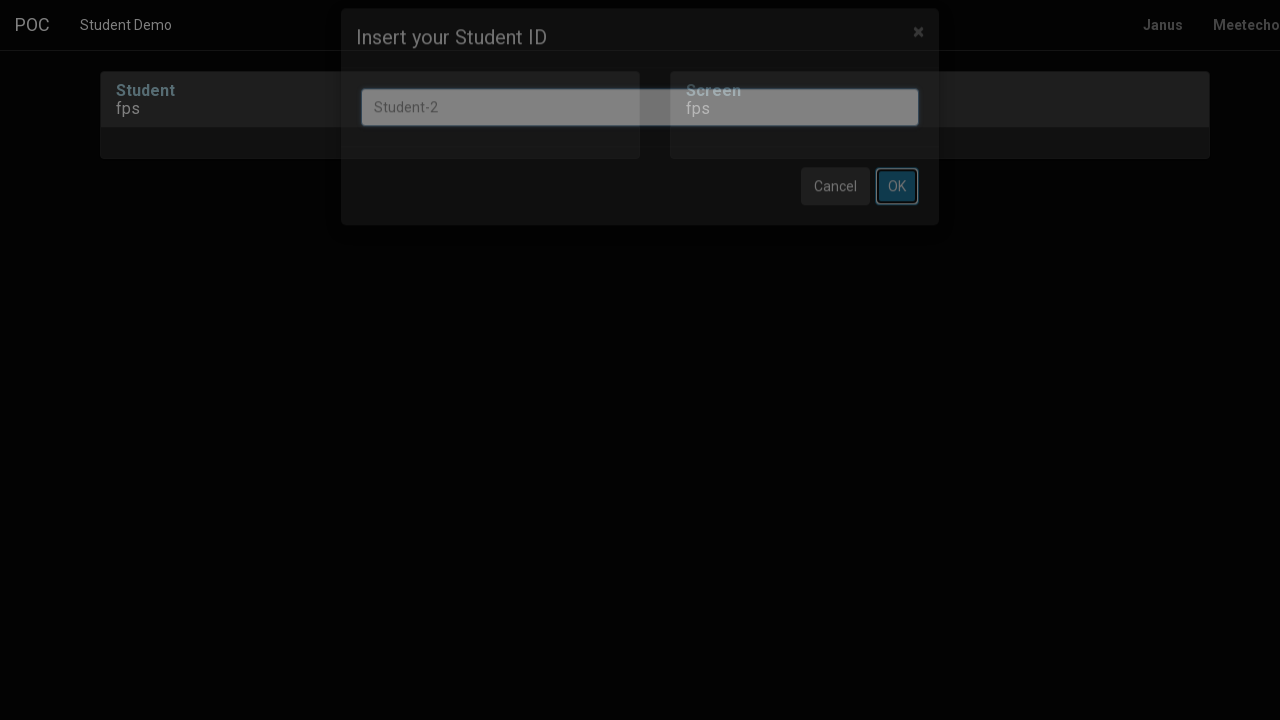

Waited 5 seconds for the session to load and connect
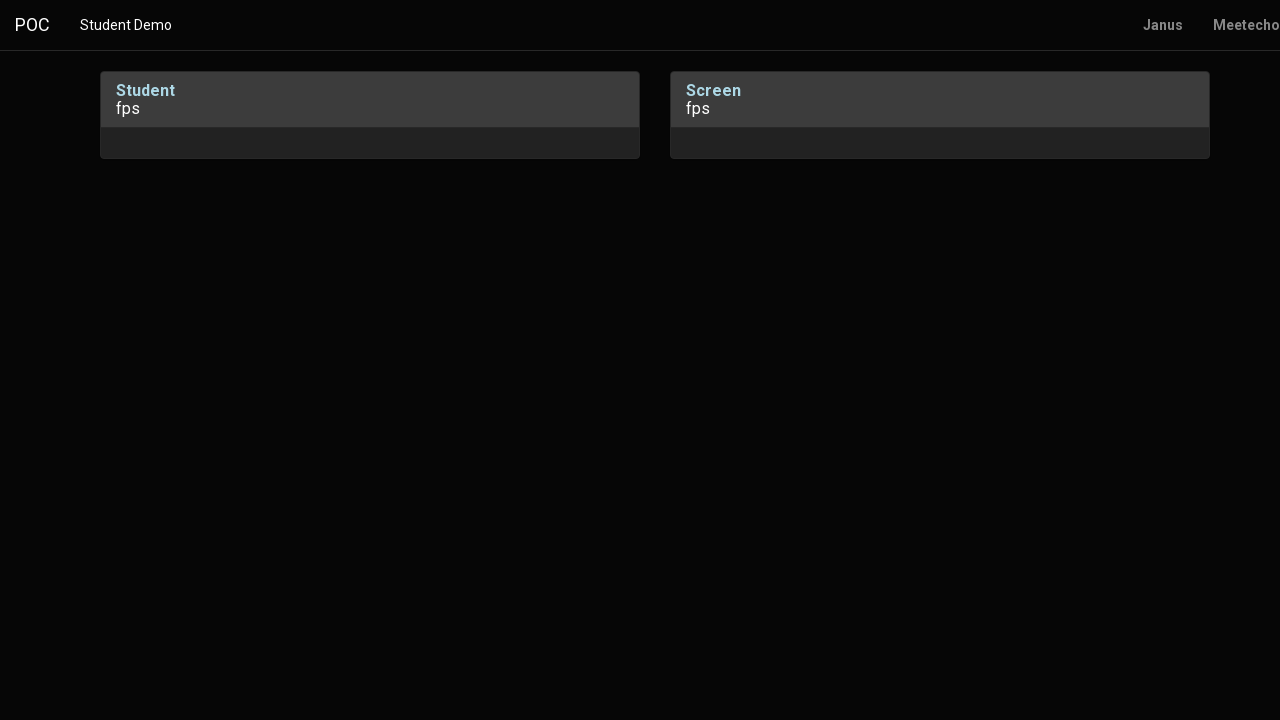

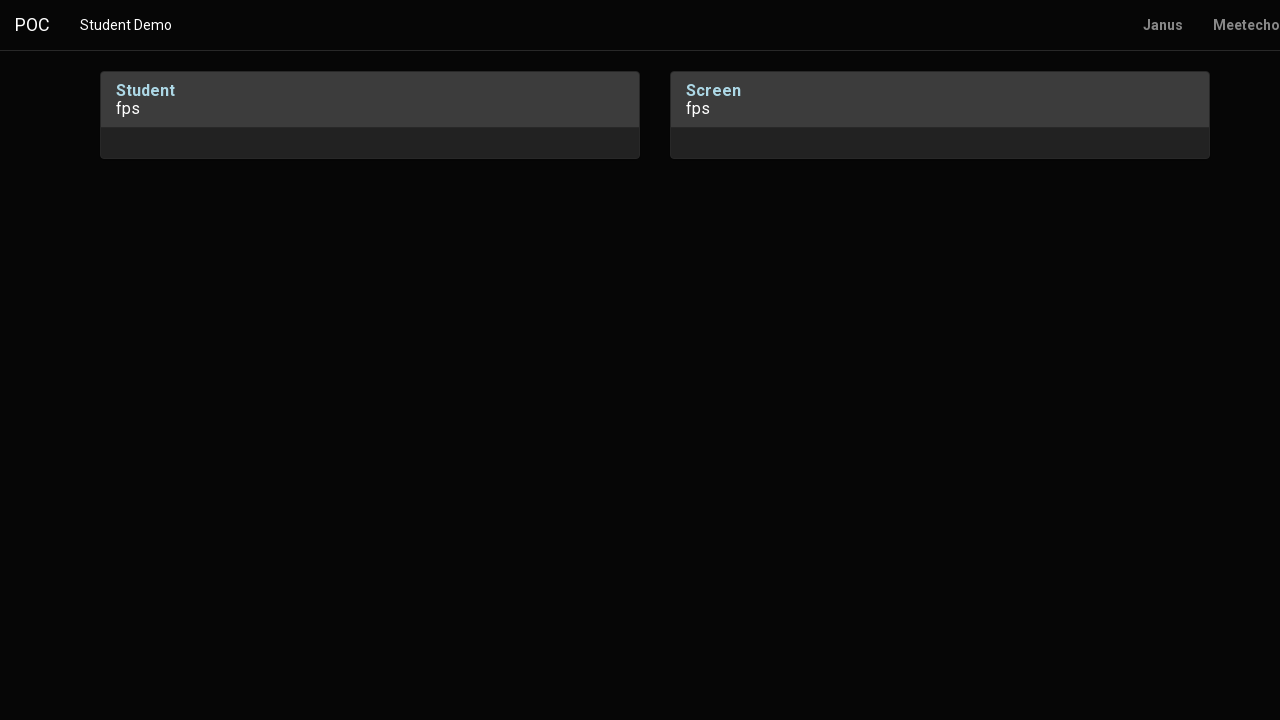